Tests checkbox selection functionality by clicking the first three checkboxes on a test automation practice page

Starting URL: https://testautomationpractice.blogspot.com/

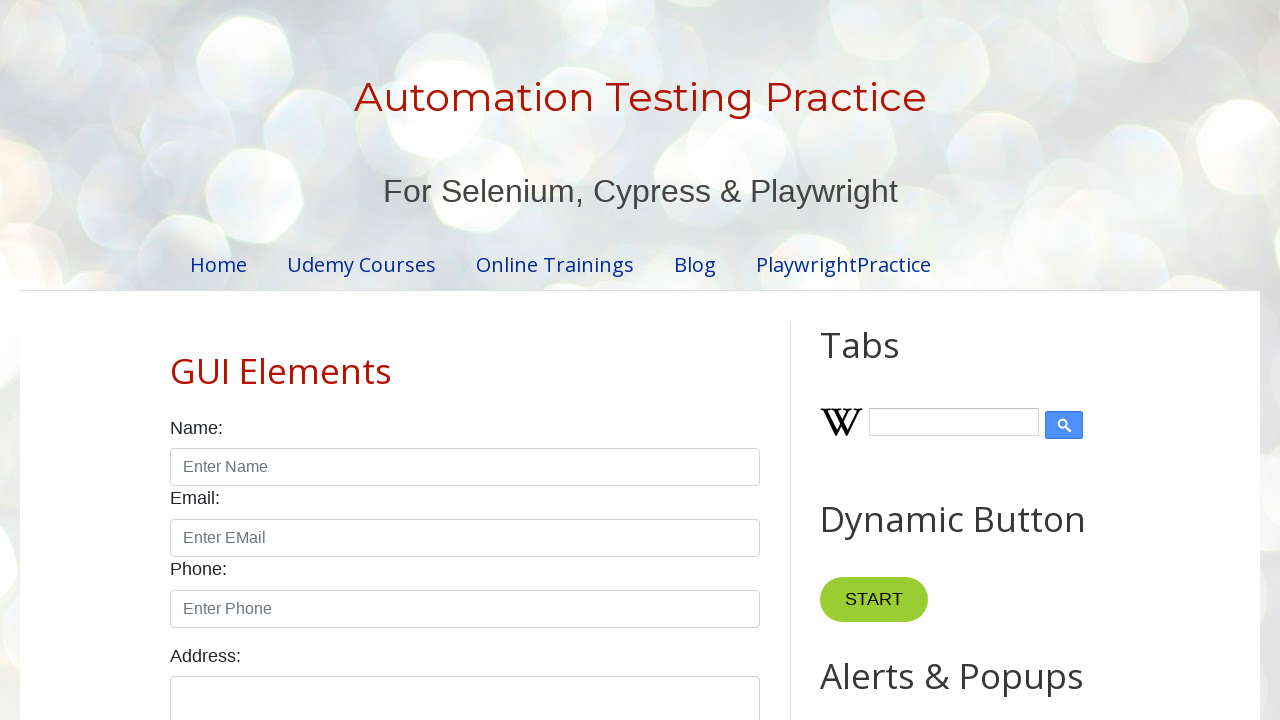

Navigated to test automation practice page
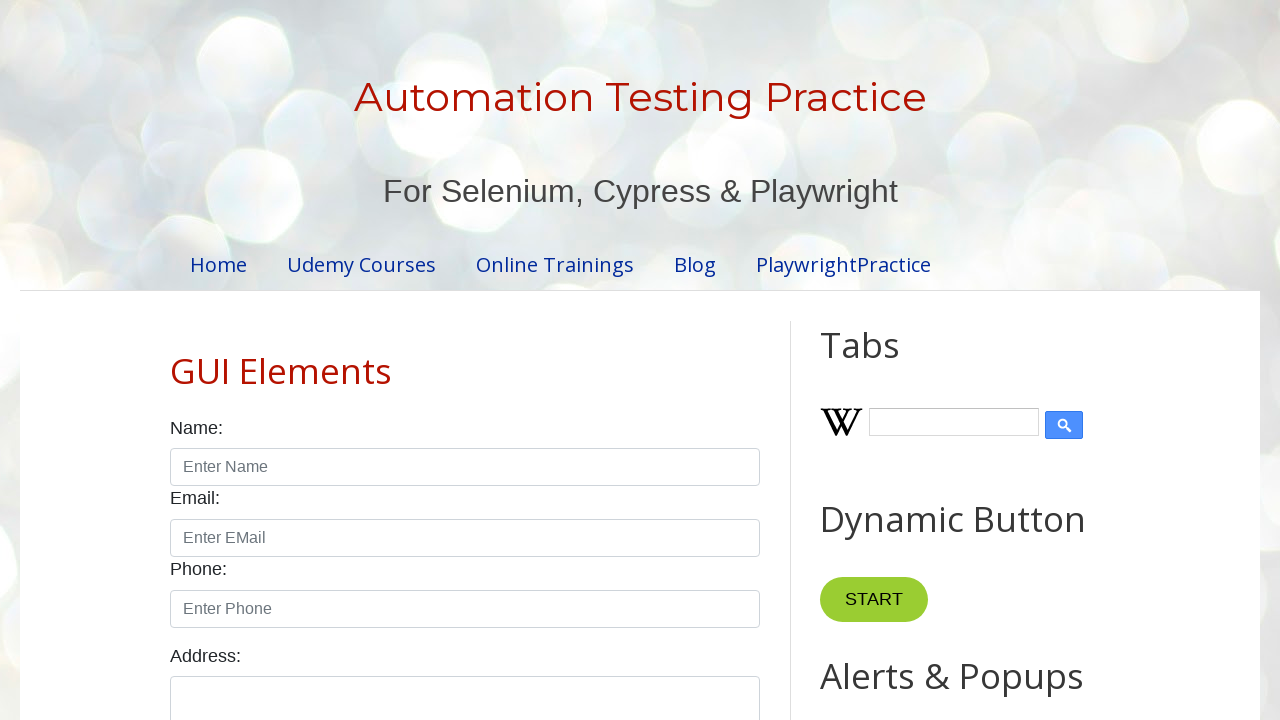

Located all checkboxes with form-check-input class
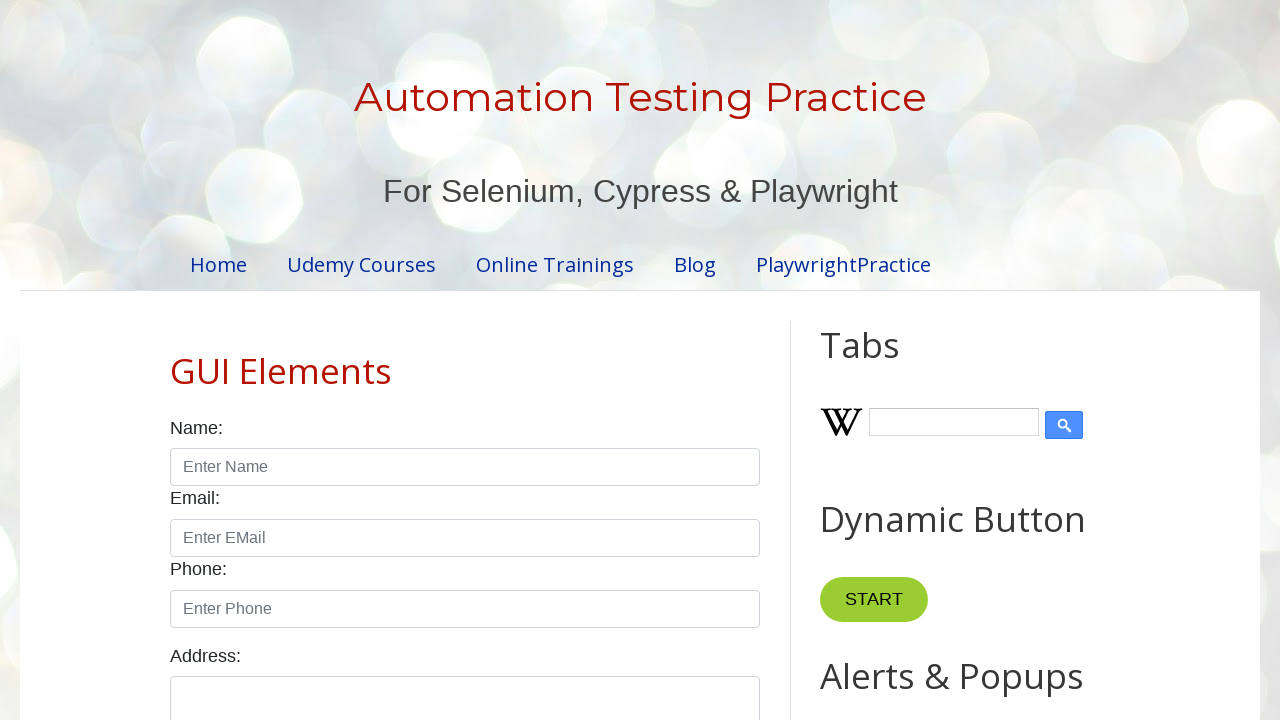

Clicked checkbox 1 of 3 at (176, 360) on xpath=//input[@class='form-check-input' and @type='checkbox'] >> nth=0
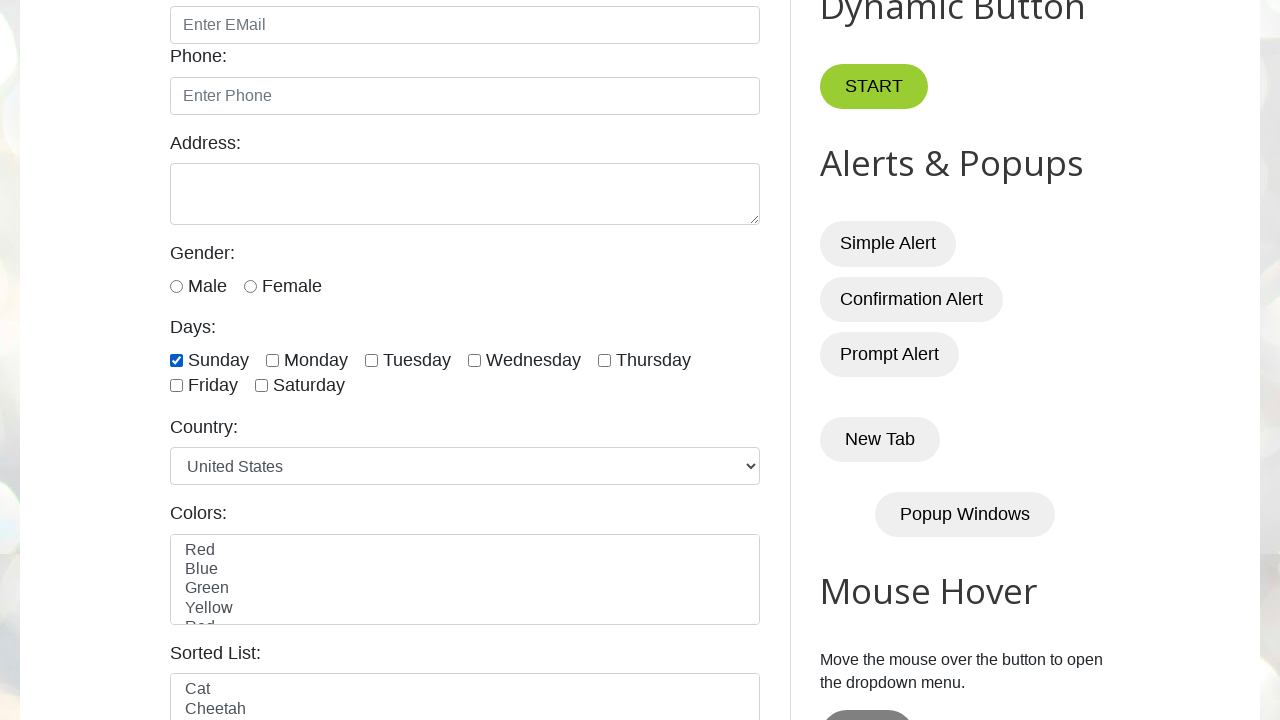

Clicked checkbox 2 of 3 at (272, 360) on xpath=//input[@class='form-check-input' and @type='checkbox'] >> nth=1
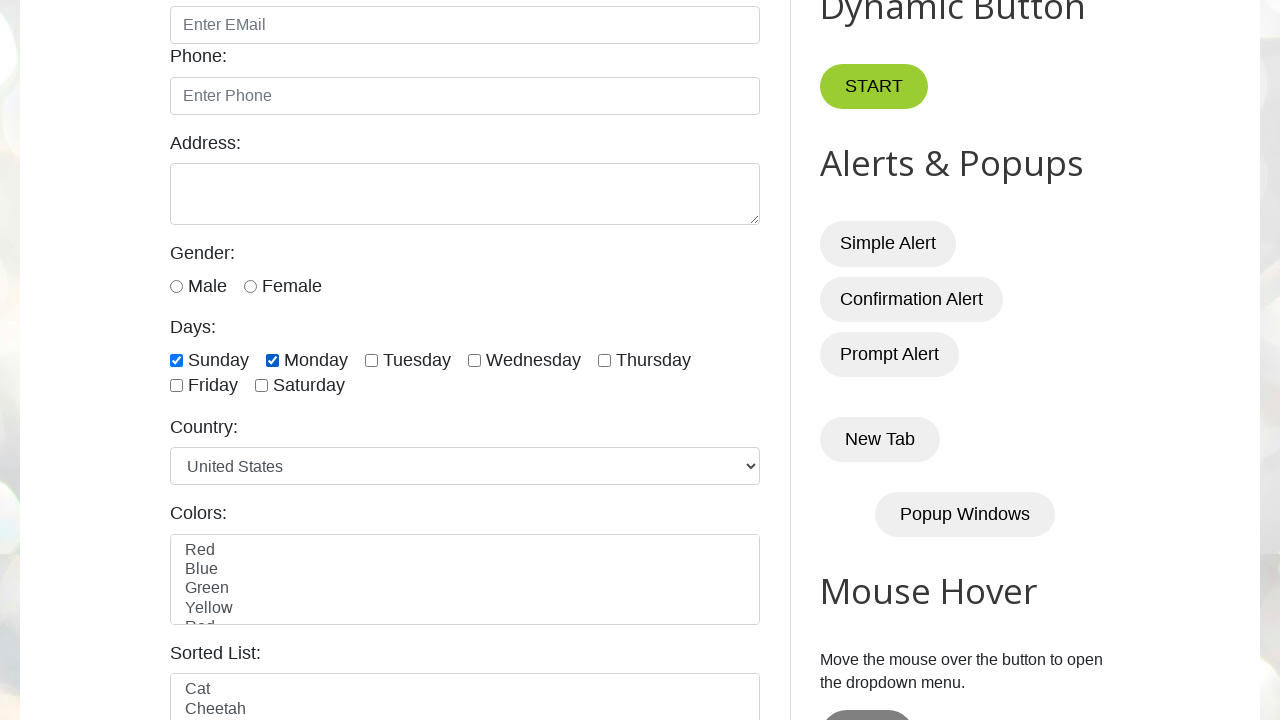

Clicked checkbox 3 of 3 at (372, 360) on xpath=//input[@class='form-check-input' and @type='checkbox'] >> nth=2
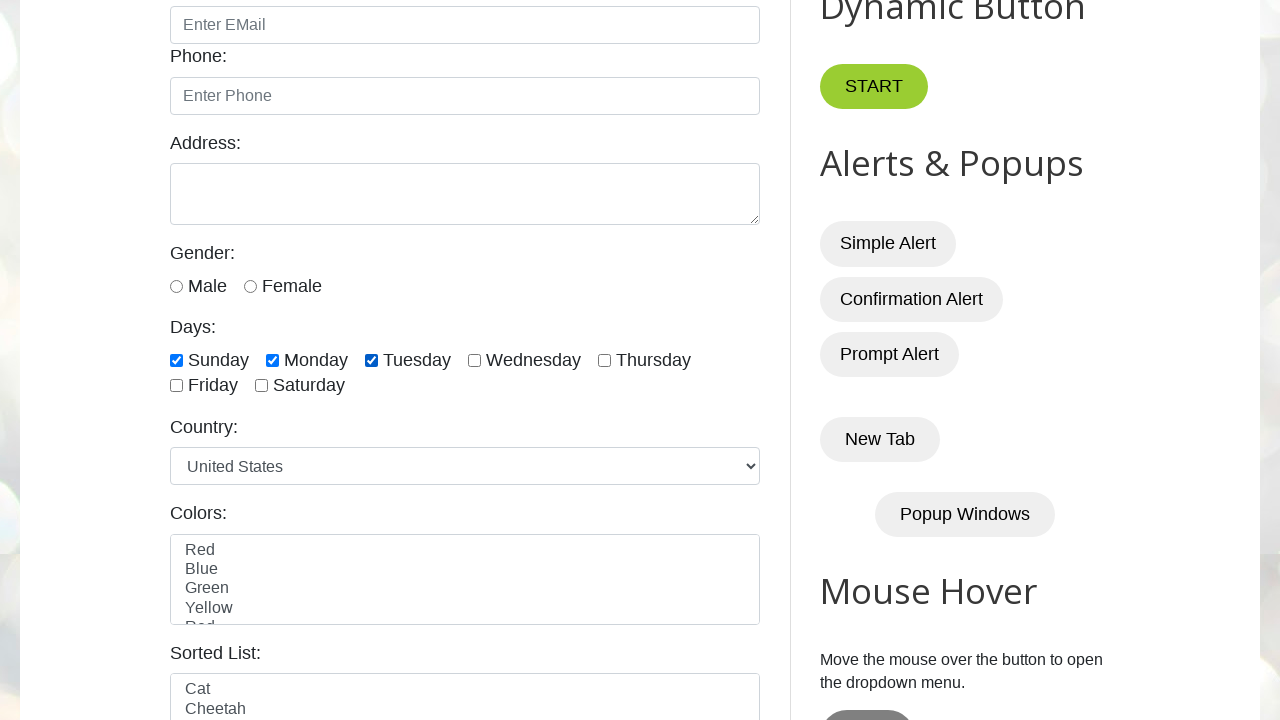

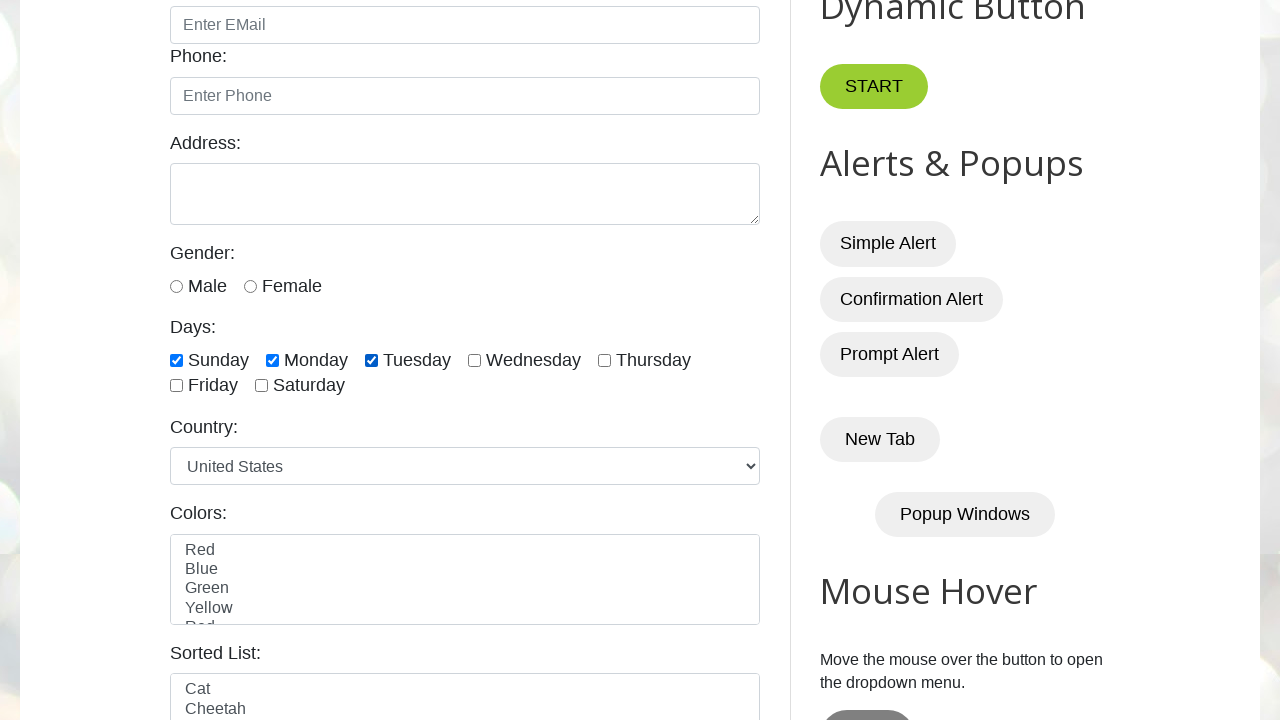